Tests adding a todo item to a todo list application by entering text and verifying it appears in the list

Starting URL: https://lambdatest.github.io/sample-todo-app/

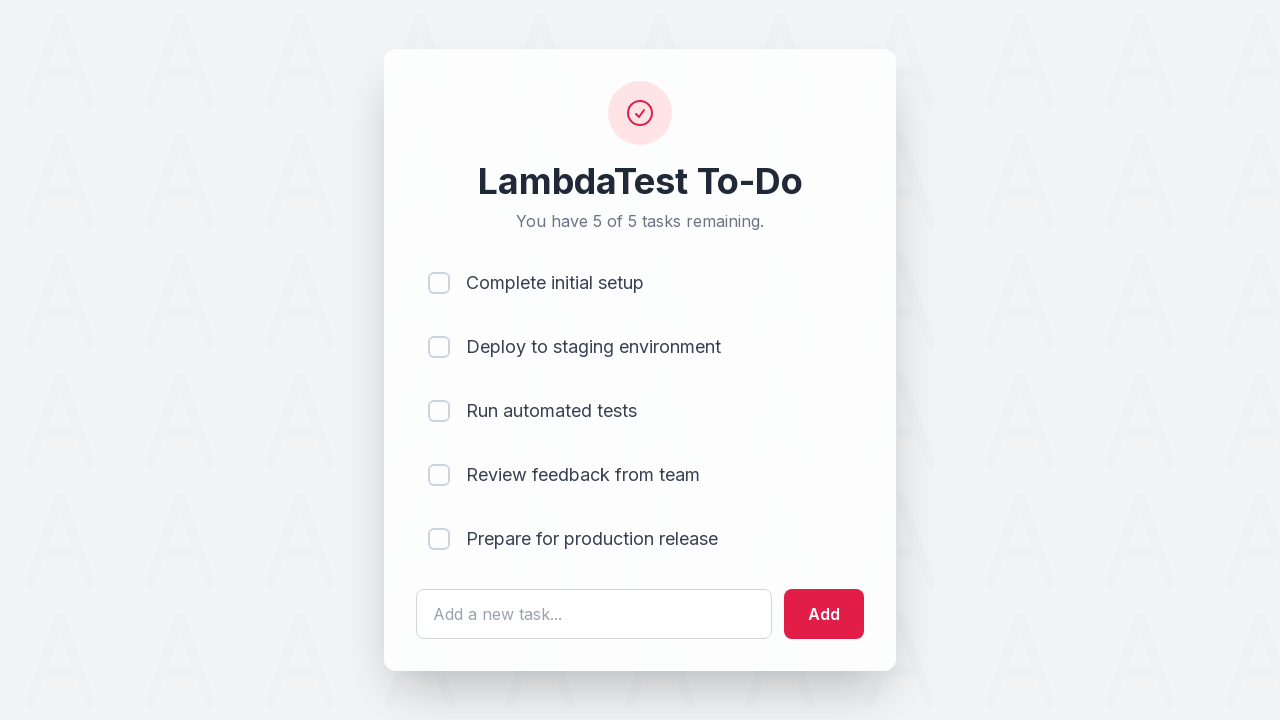

Filled todo input field with 'Learn Selenium' on #sampletodotext
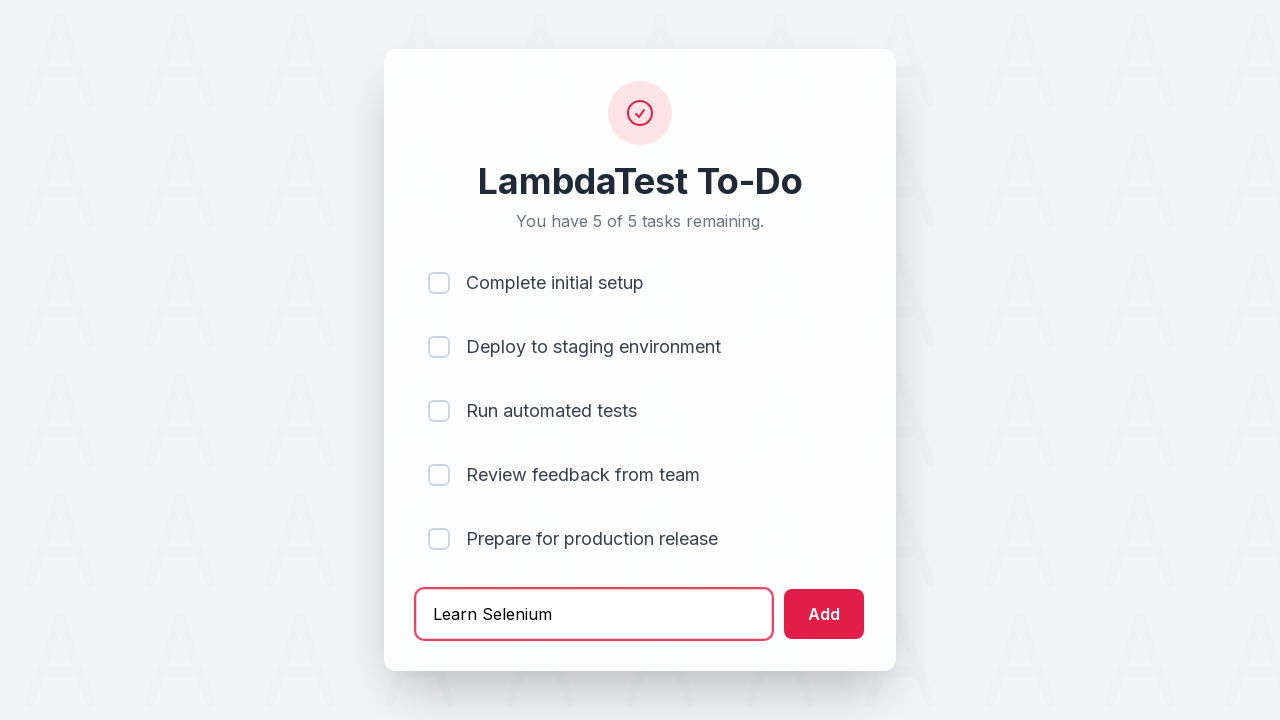

Pressed Enter to submit the todo item on #sampletodotext
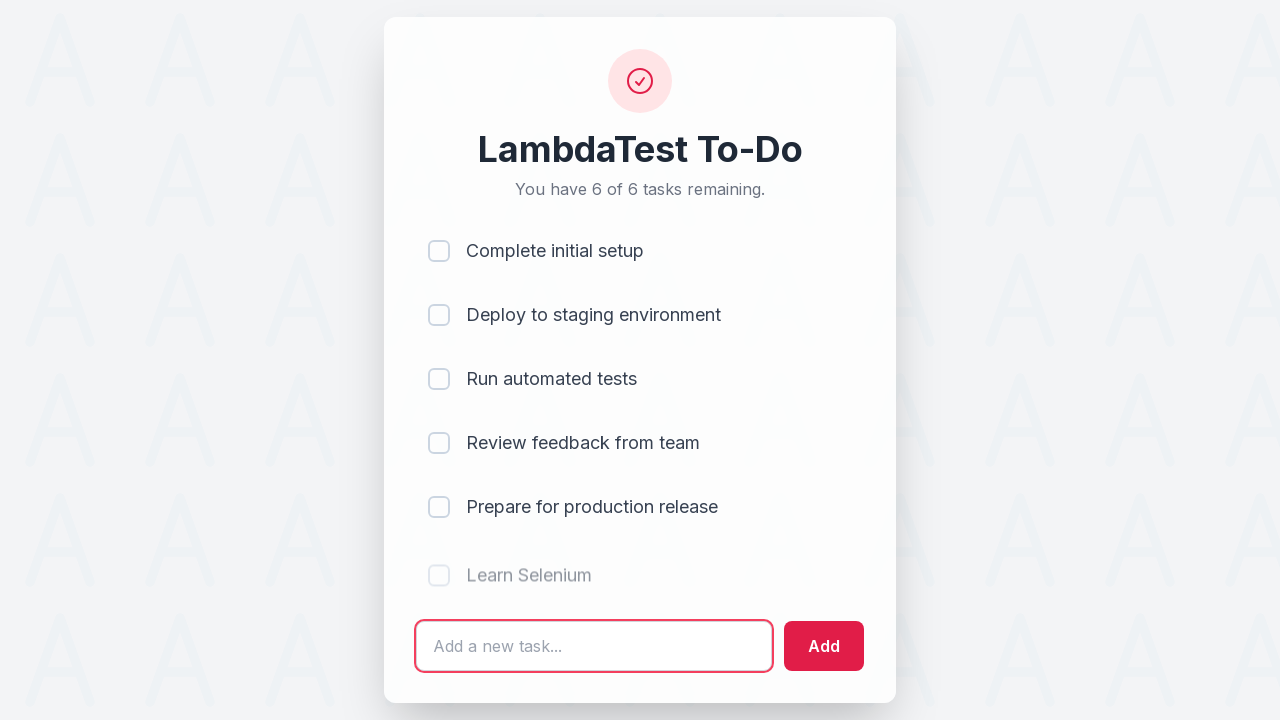

Verified that the new todo item appears in the list
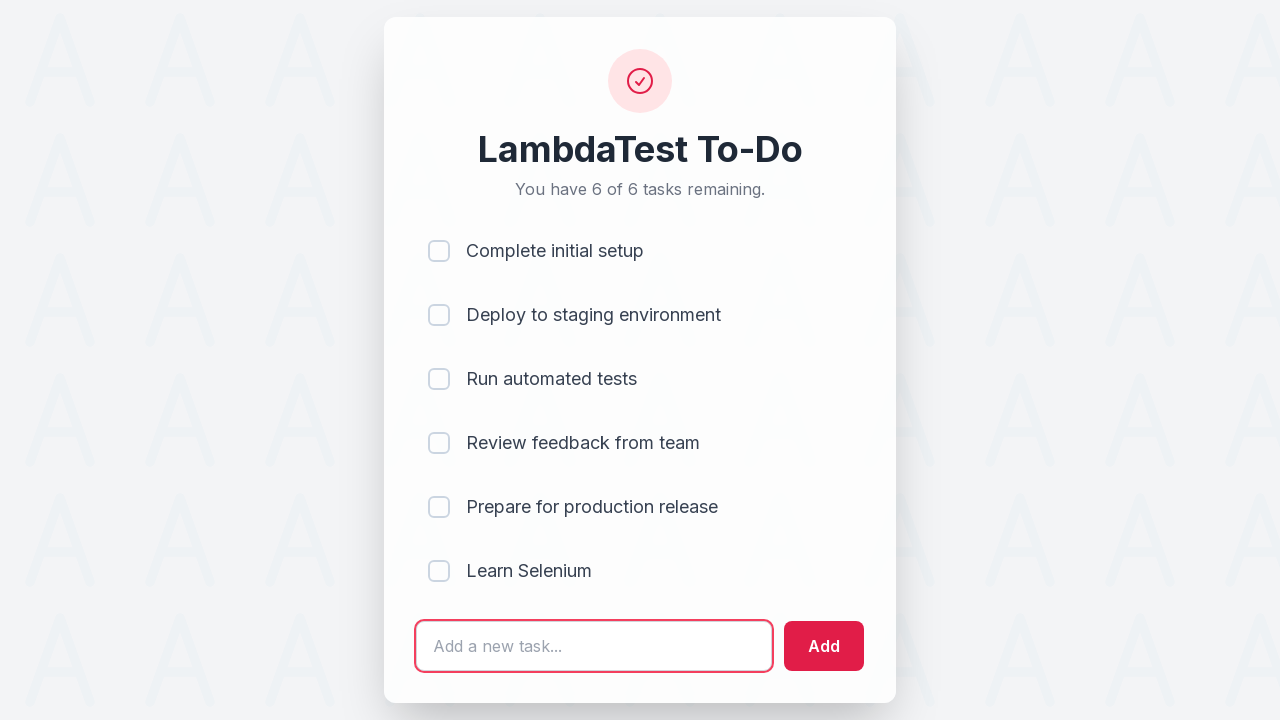

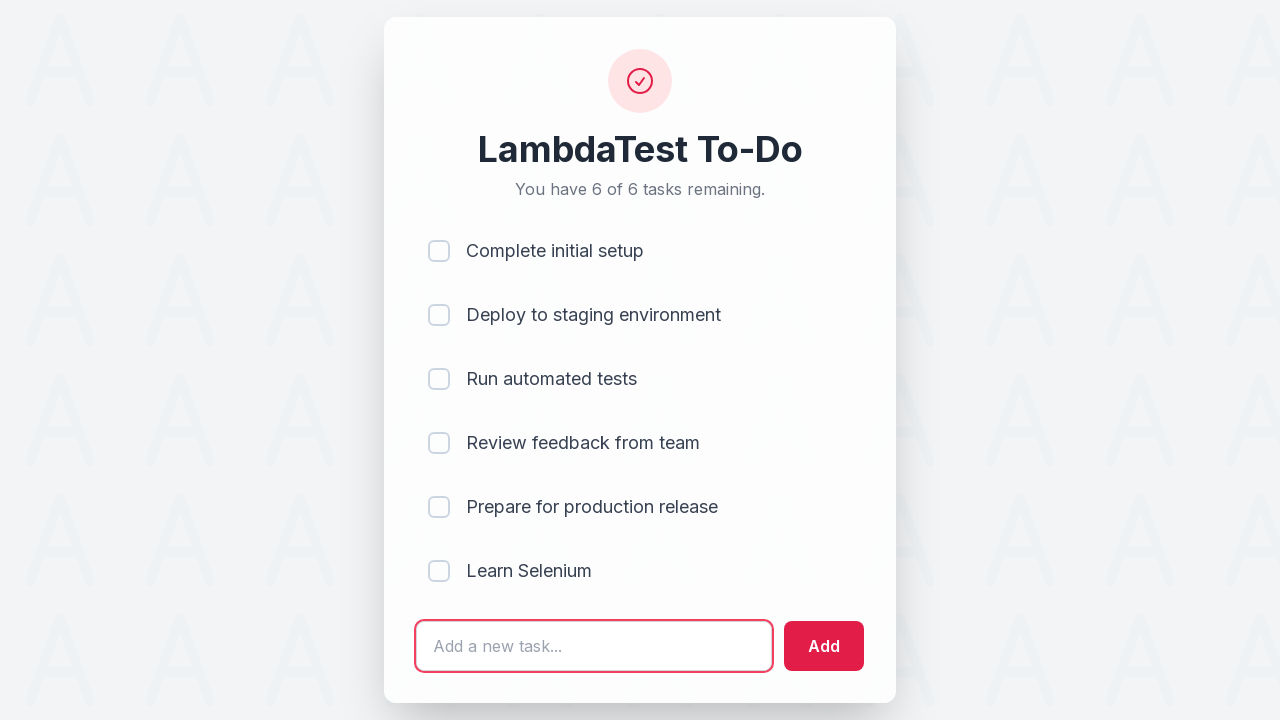